Tests the location input functionality on Swiggy food delivery website by entering a location name in the location search field

Starting URL: https://www.swiggy.com/

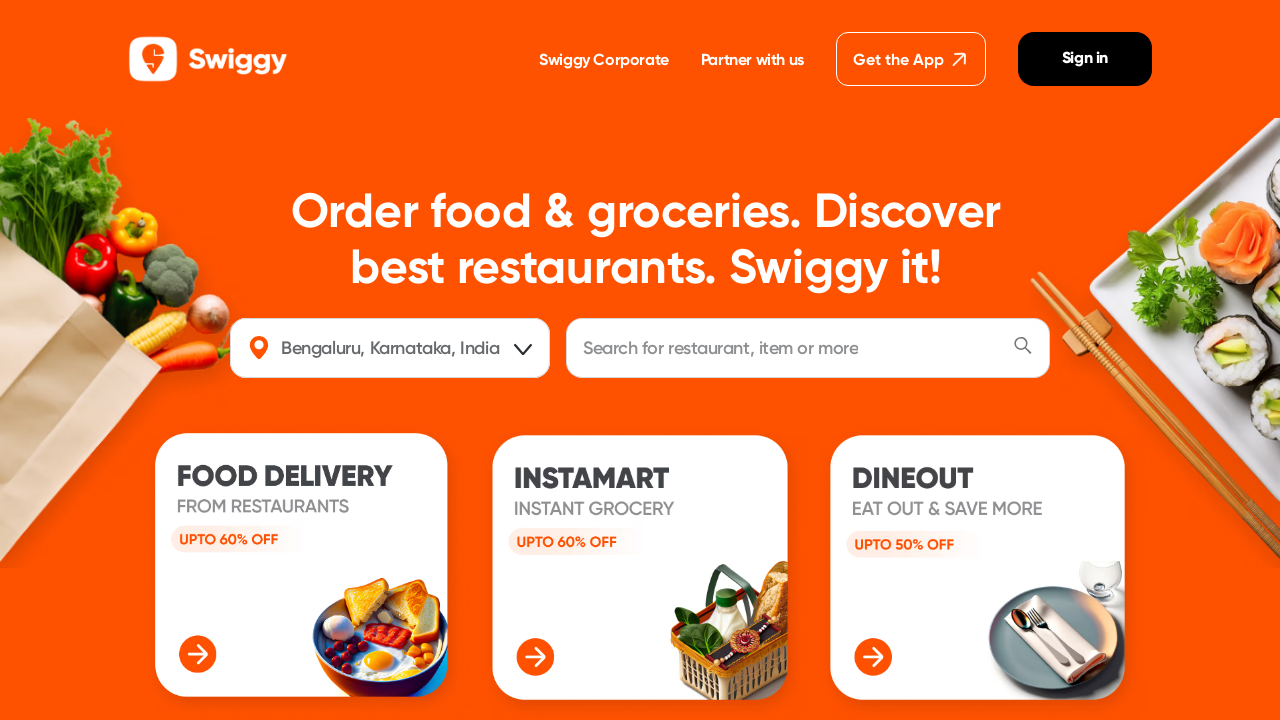

Filled location input field with 'Medavakkam' on input[name='location']
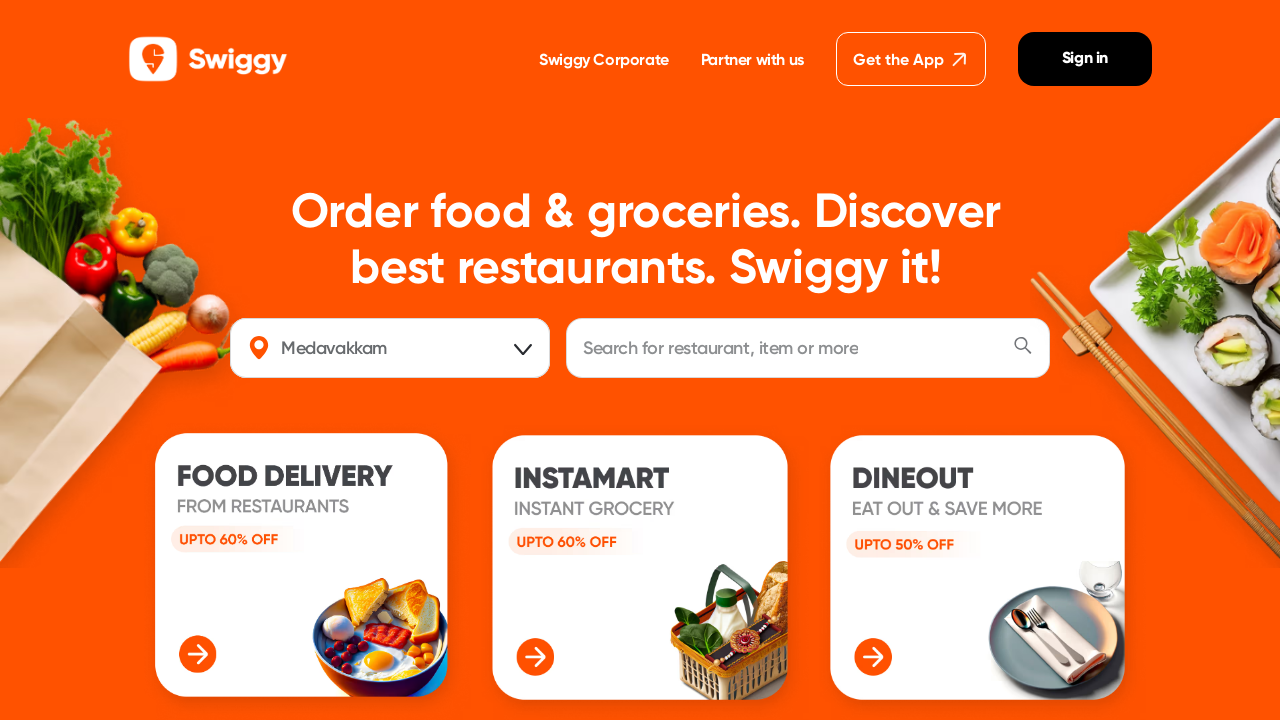

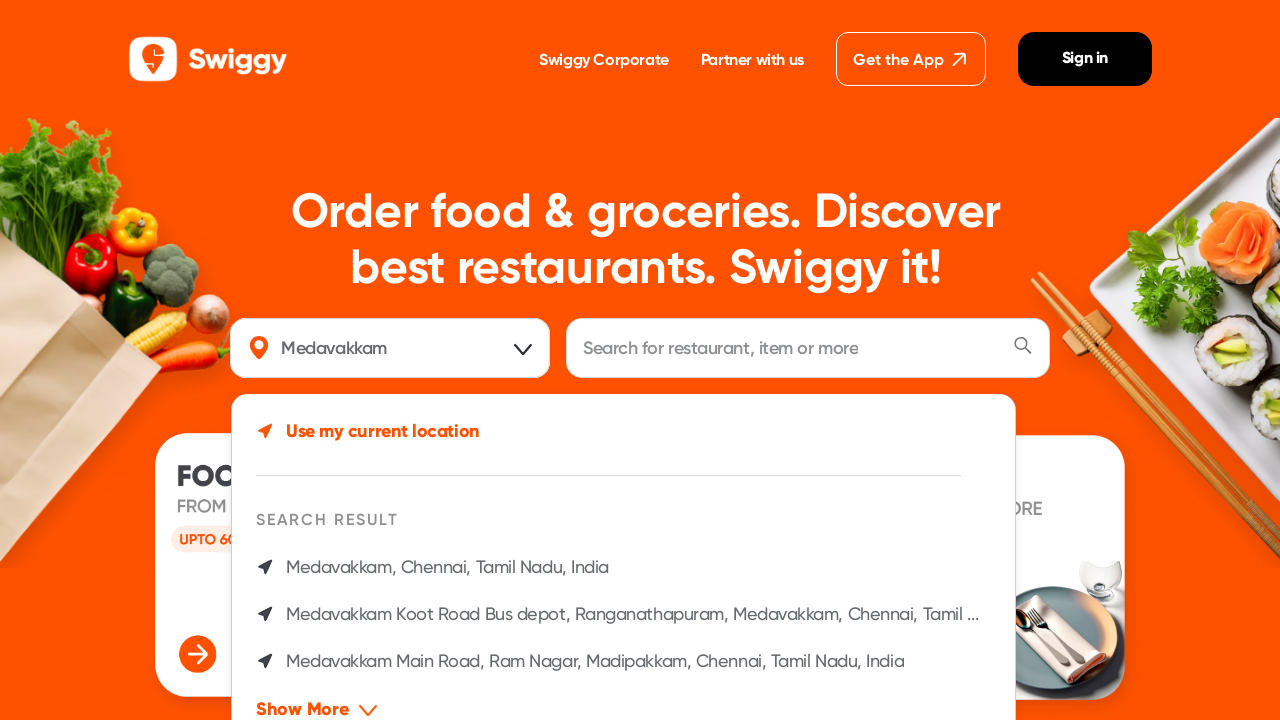